Tests JavaScript alert handling by clicking a button that triggers a JS alert, accepting the alert, and verifying the success message is displayed.

Starting URL: https://the-internet.herokuapp.com/javascript_alerts

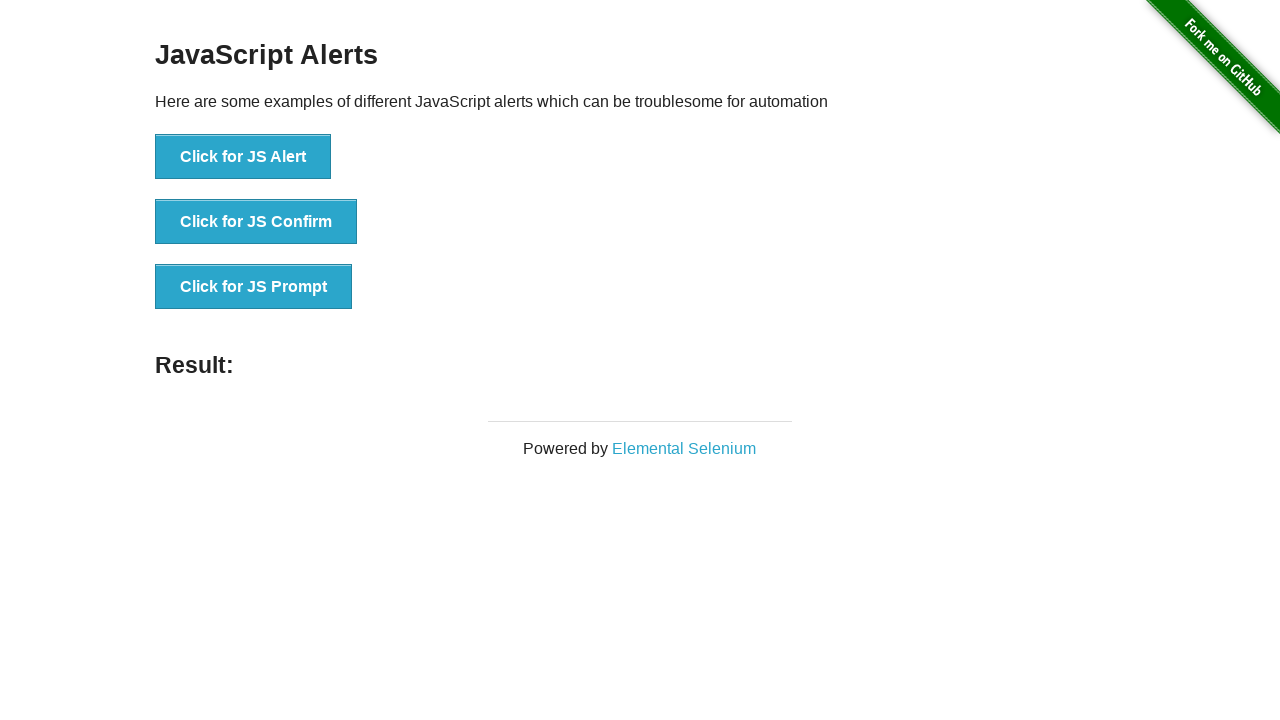

Set up dialog handler to accept JavaScript alerts
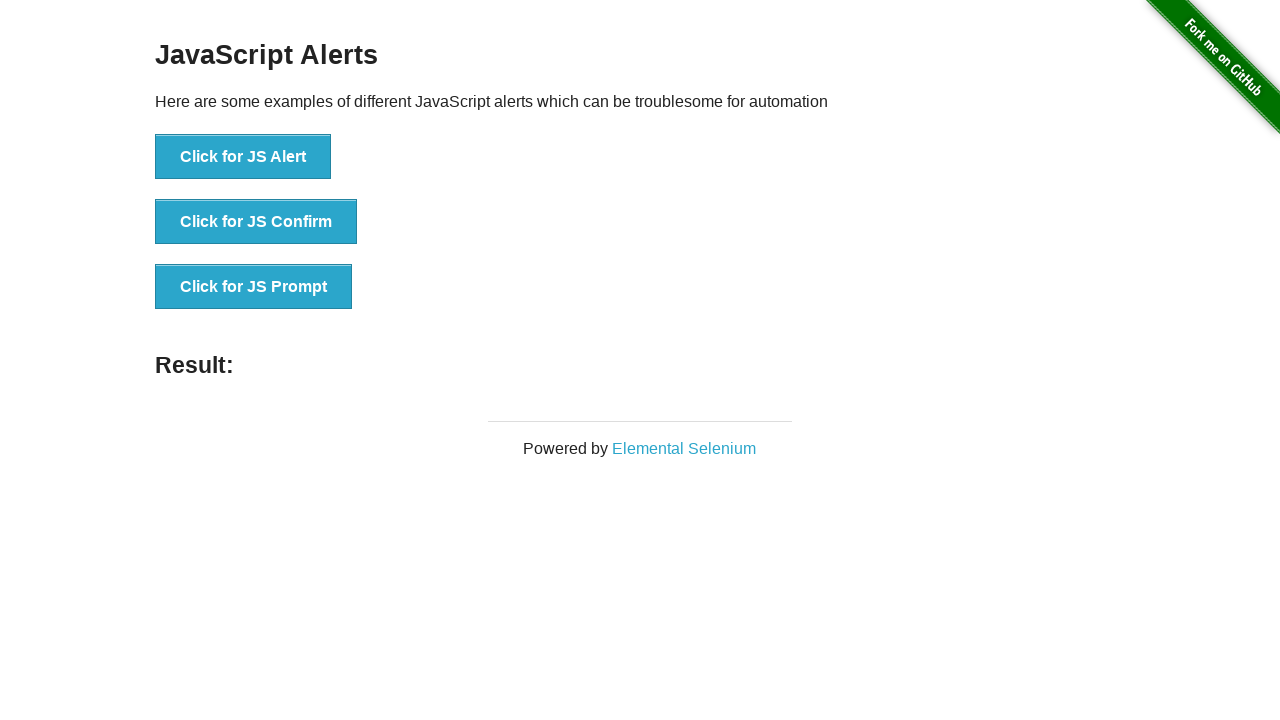

Clicked the 'Click for JS Alert' button at (243, 157) on button[onclick='jsAlert()']
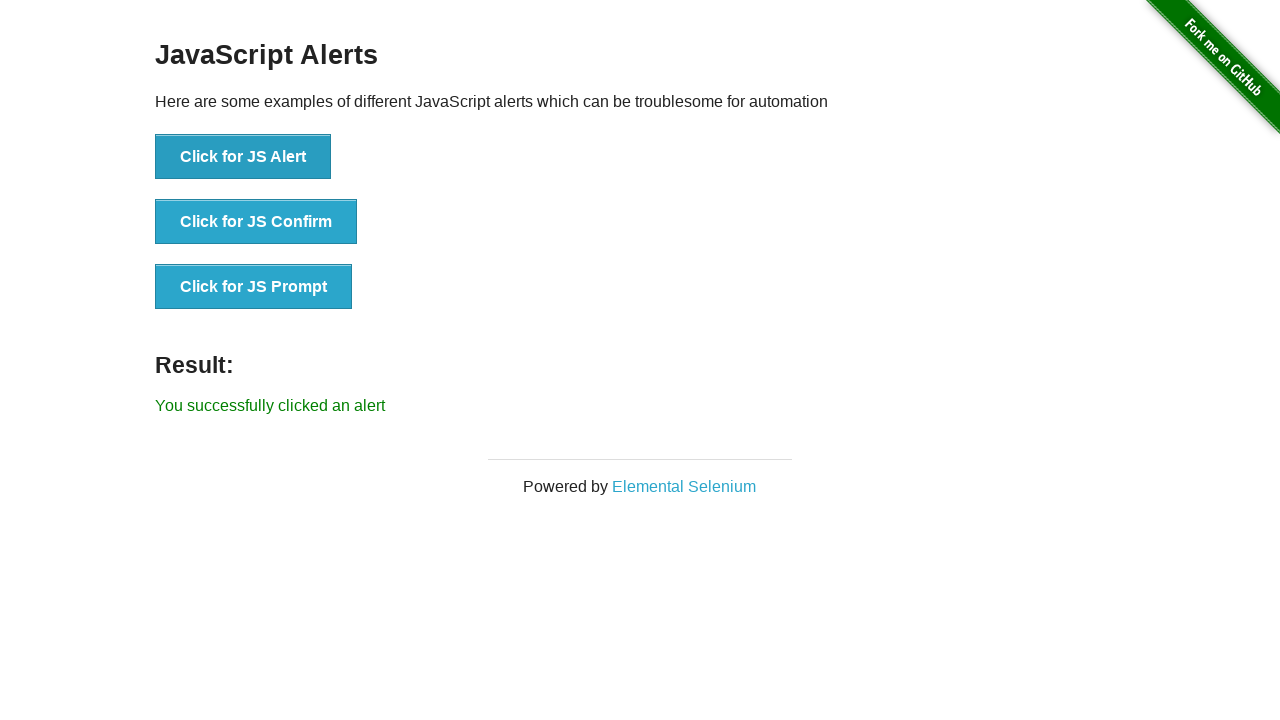

Result message element loaded
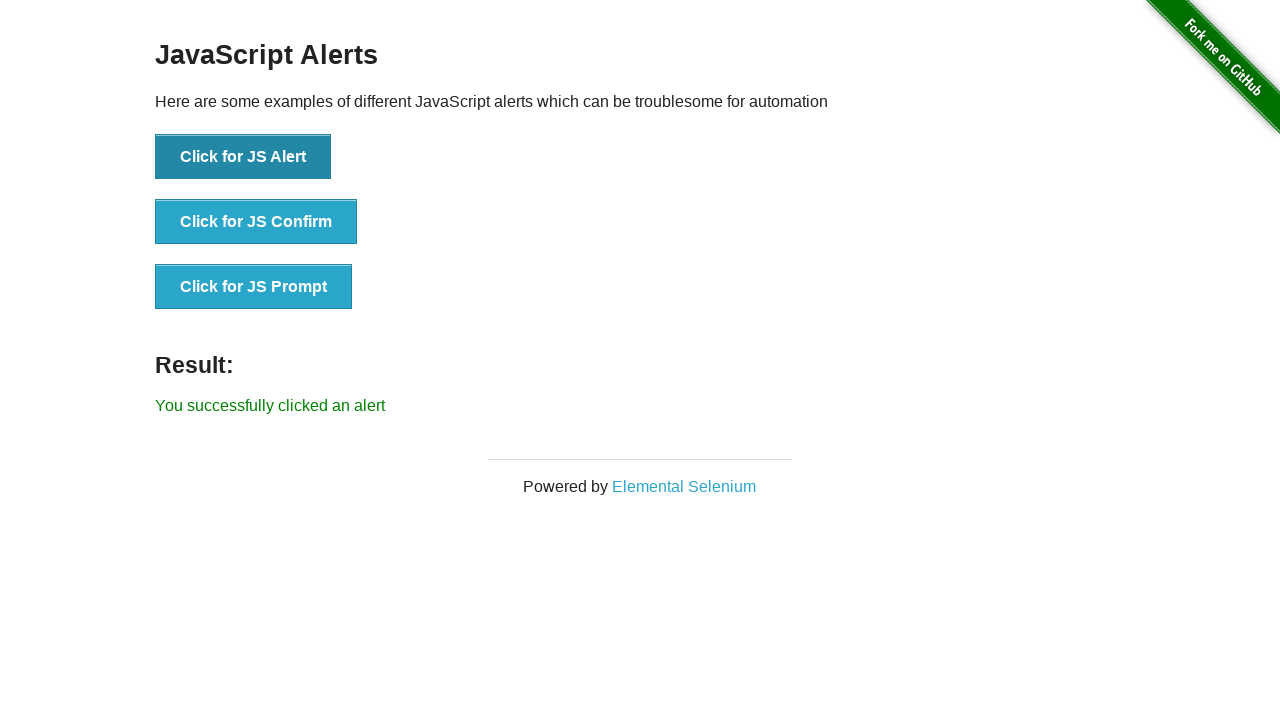

Retrieved result message text
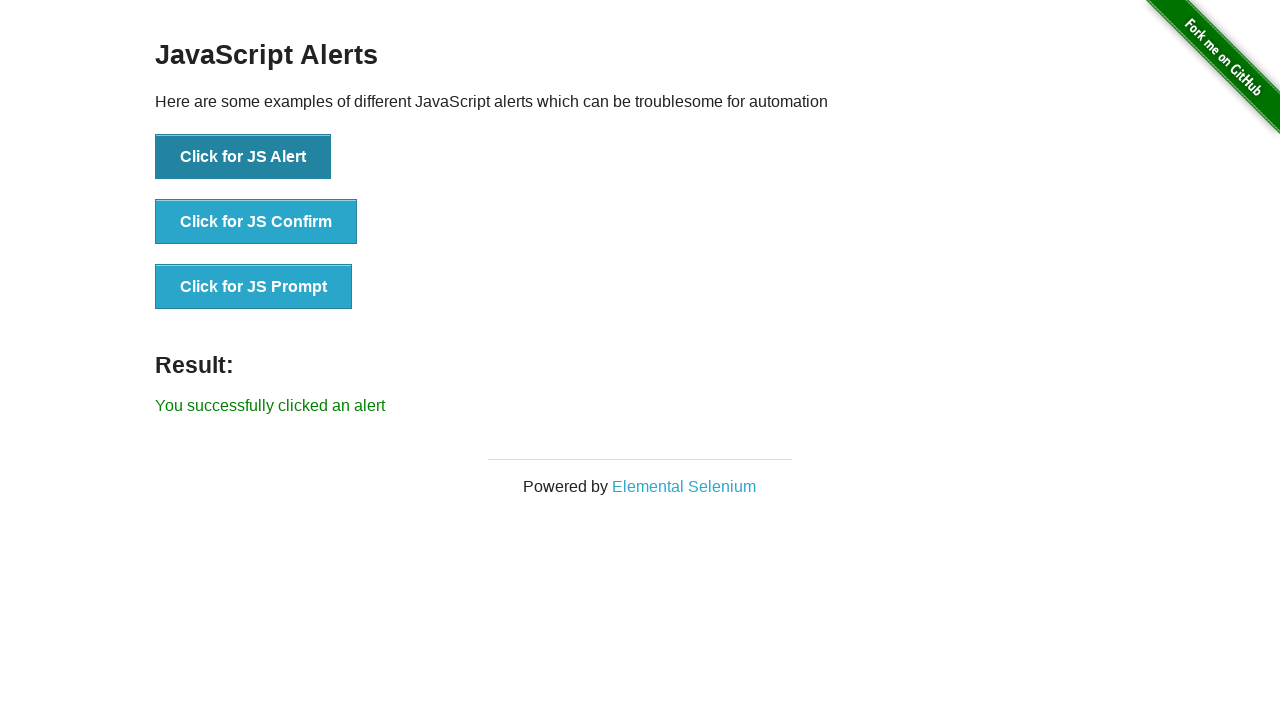

Verified success message: 'You successfully clicked an alert'
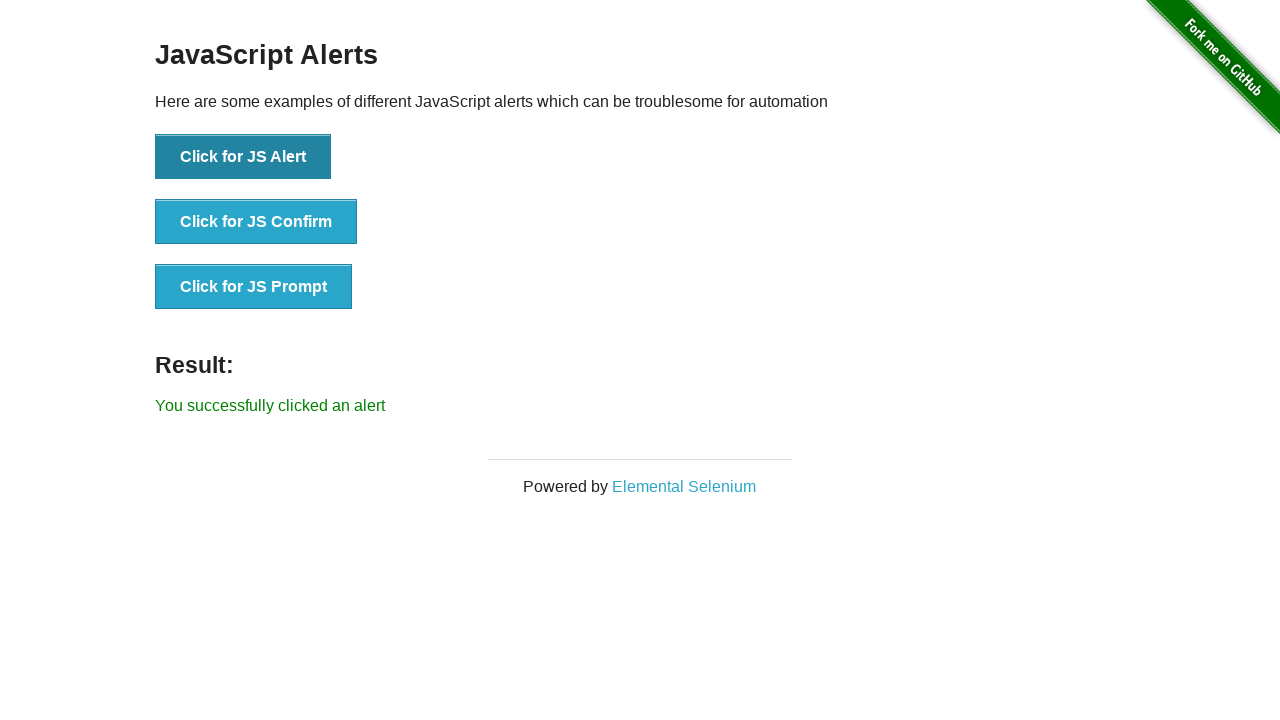

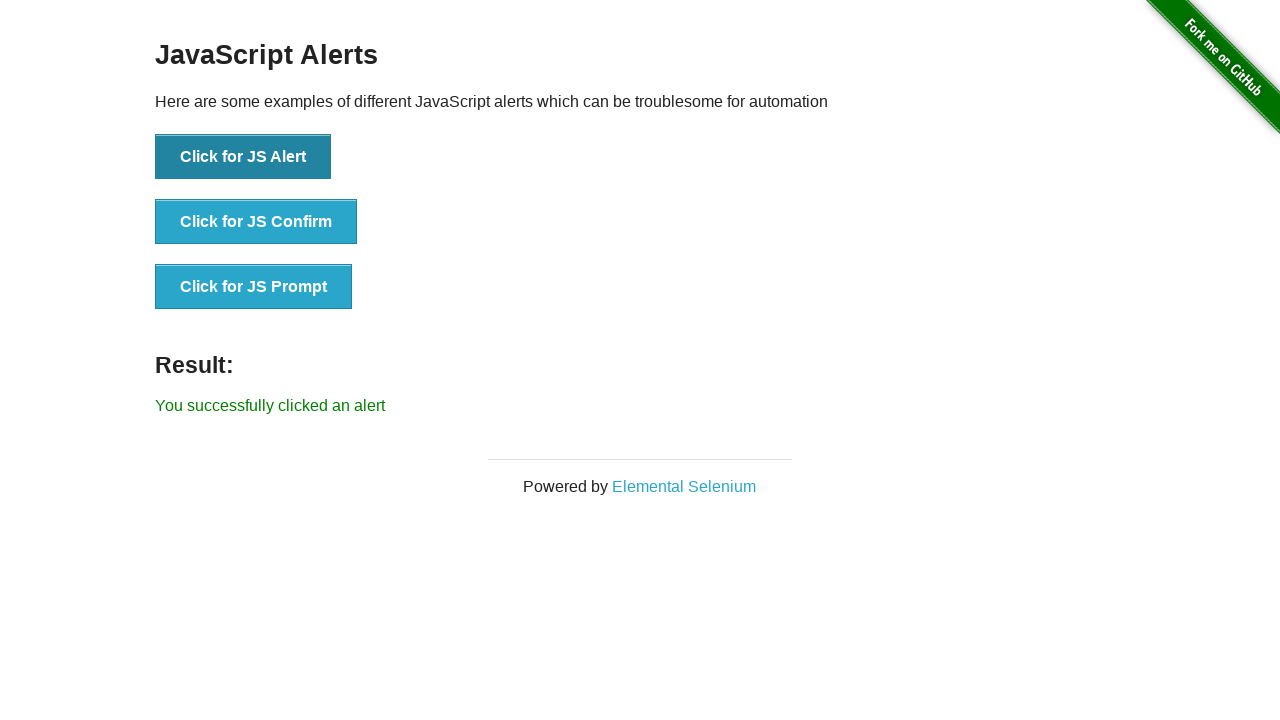